Tests form input functionality by typing text into an input field and verifying the entered value

Starting URL: https://techstepacademy.com/training-ground

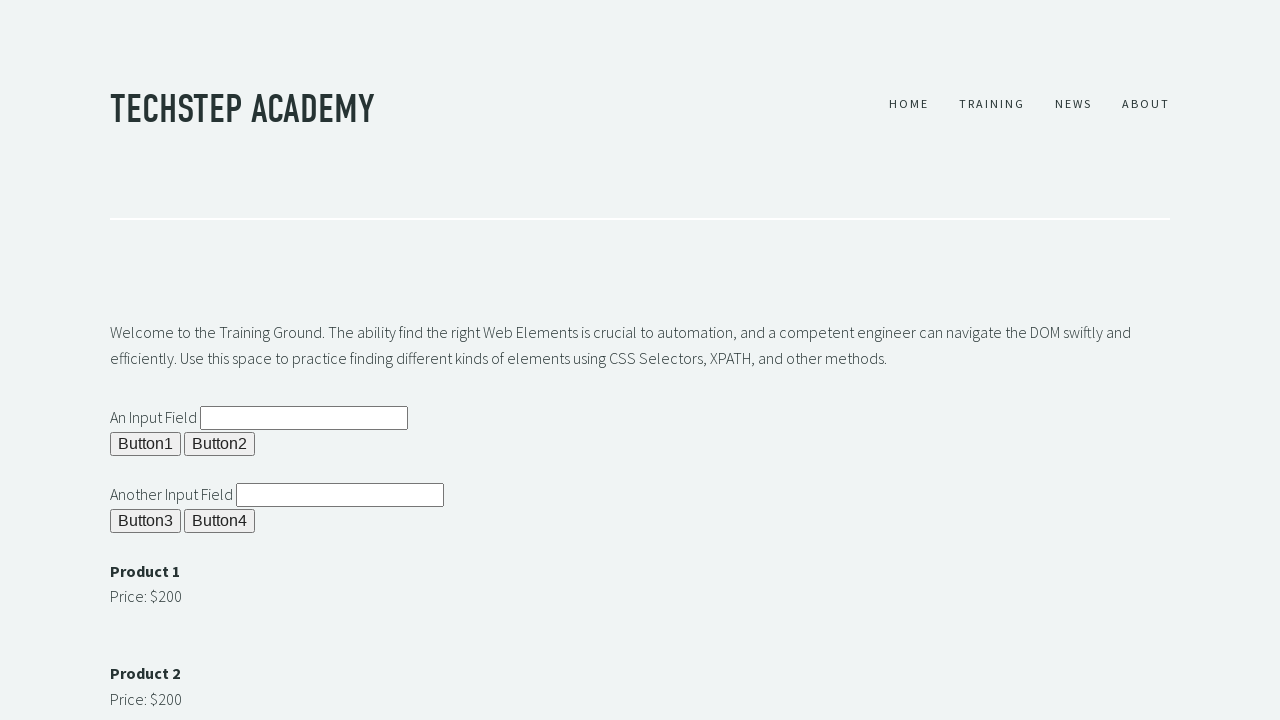

Filled input field #ipt1 with 'it worked' on #ipt1
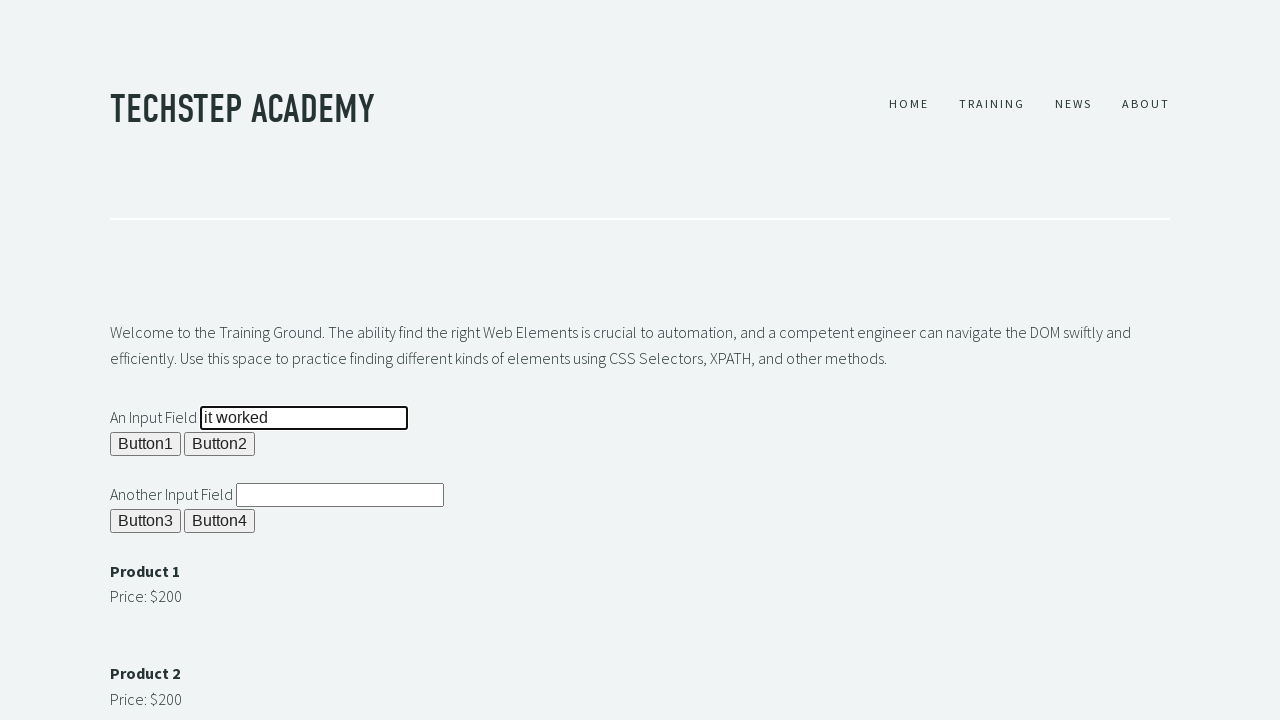

Retrieved input value from #ipt1
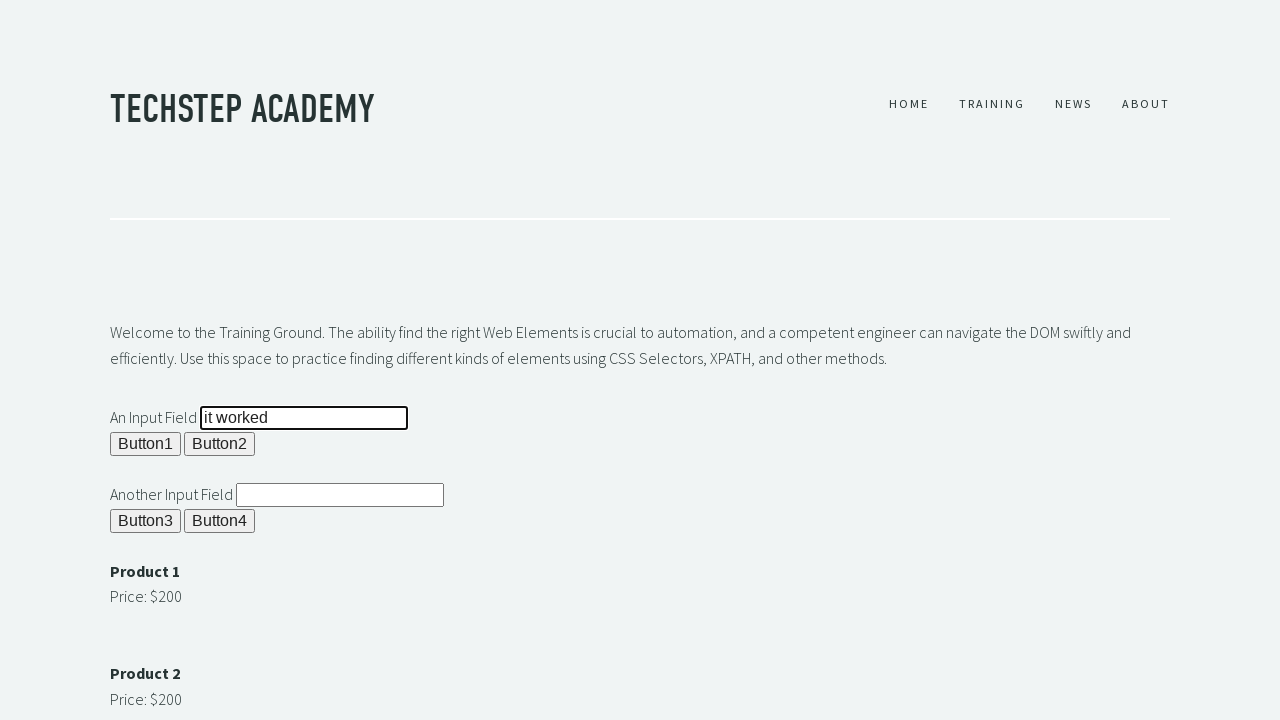

Verified input value matches 'it worked'
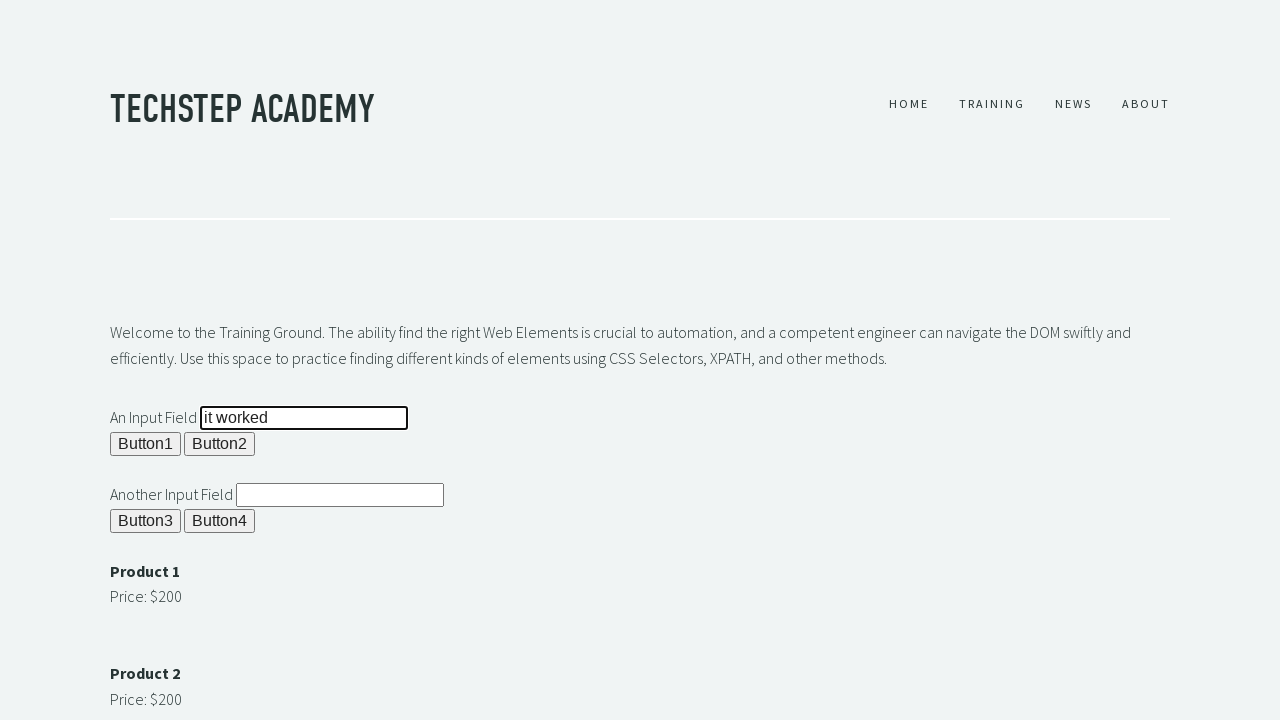

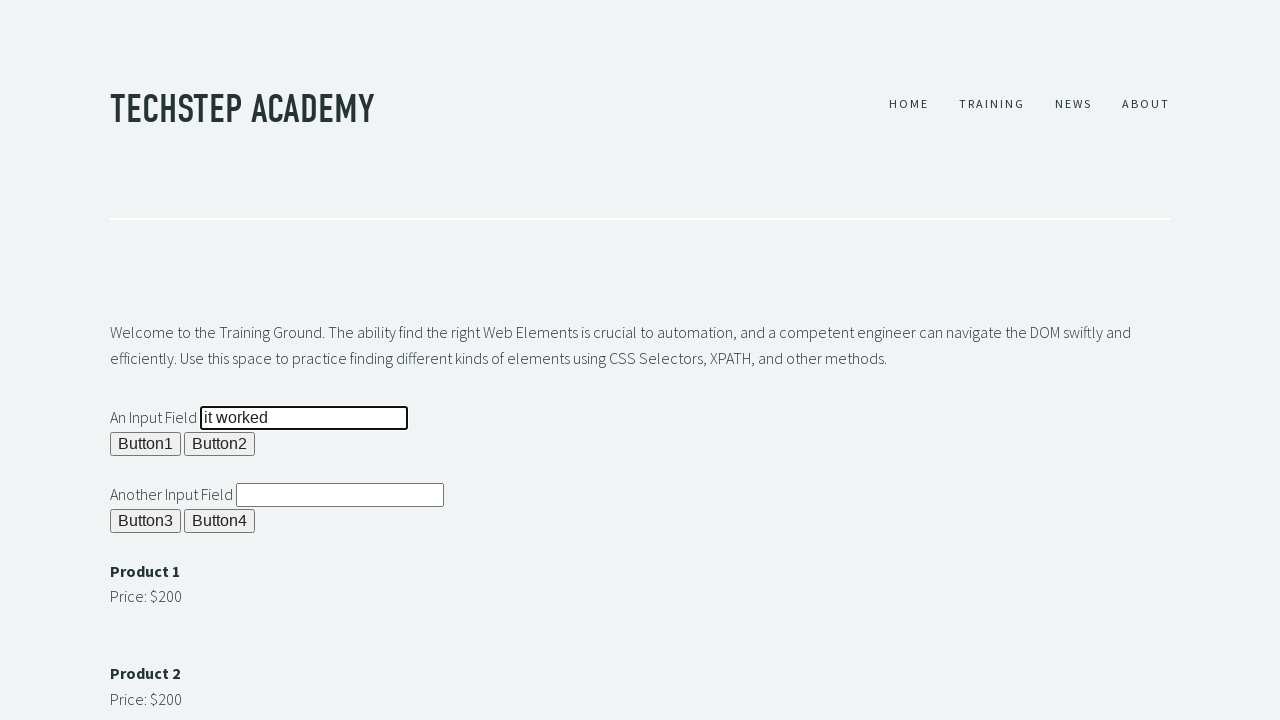